Tests iframe switching functionality by navigating to W3Schools TryIt editor, switching to an iframe, clicking a button inside it, then switching back to the parent frame and clicking the home icon

Starting URL: https://www.w3schools.com/js/tryit.asp?filename=tryjs_myfirst

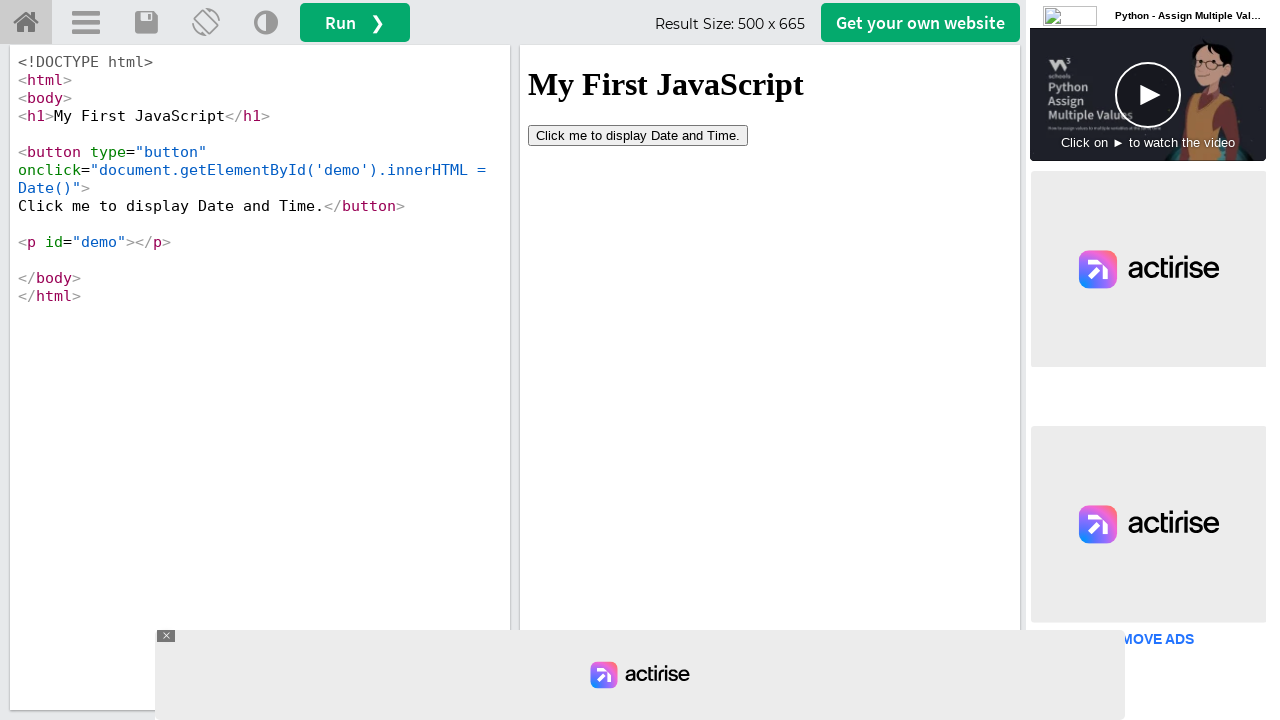

Switched to iframe at index 1
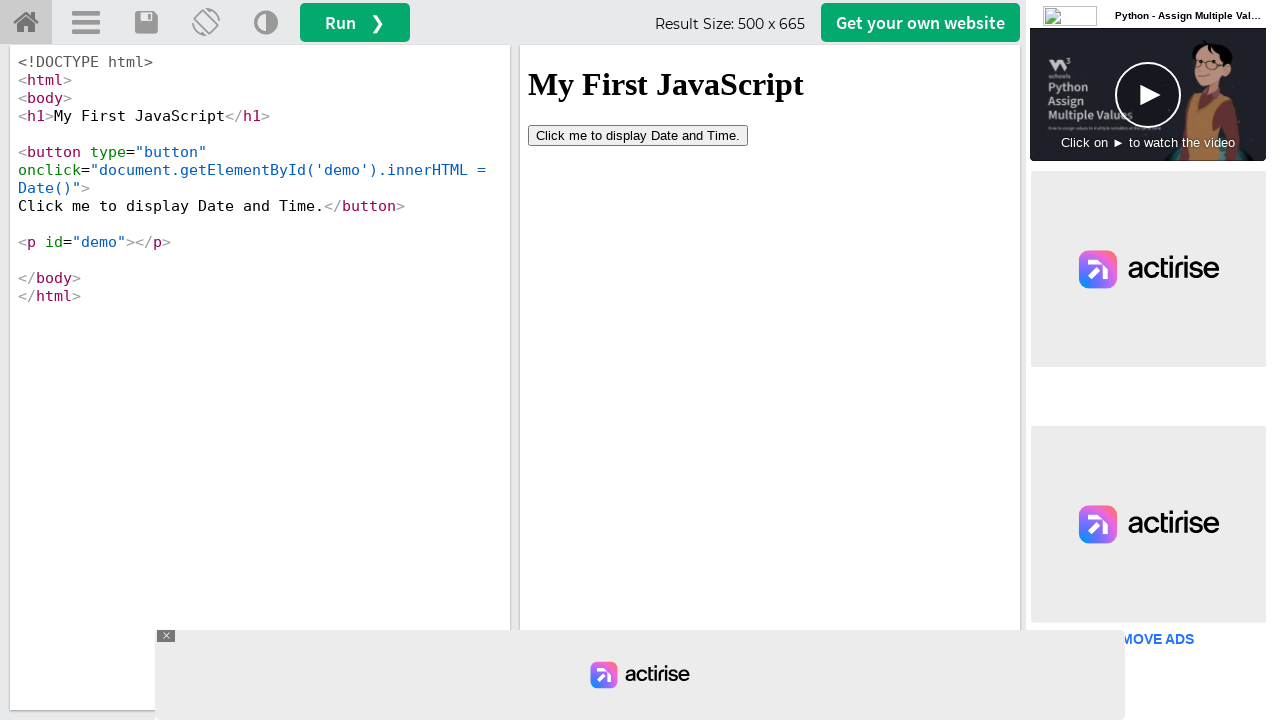

Clicked 'Click me to' button inside the iframe at (638, 135) on xpath=//button[contains(text(),'me to')]
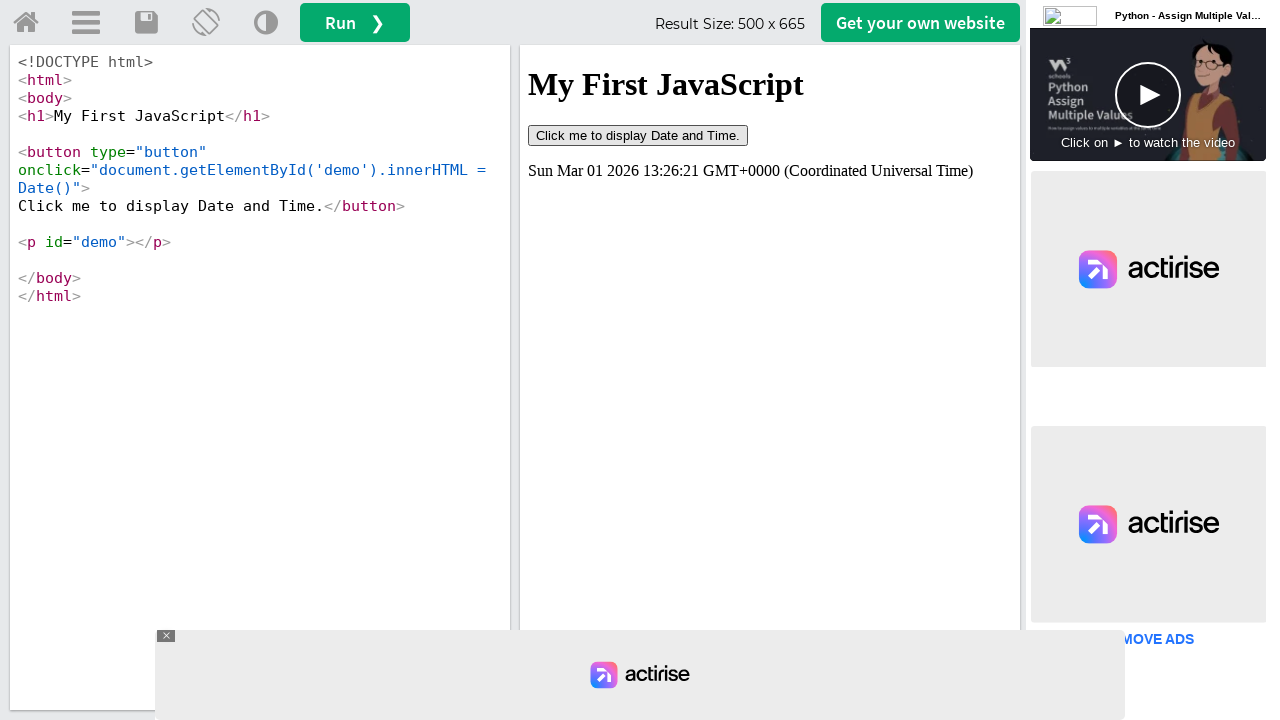

Waited 2 seconds for action to complete
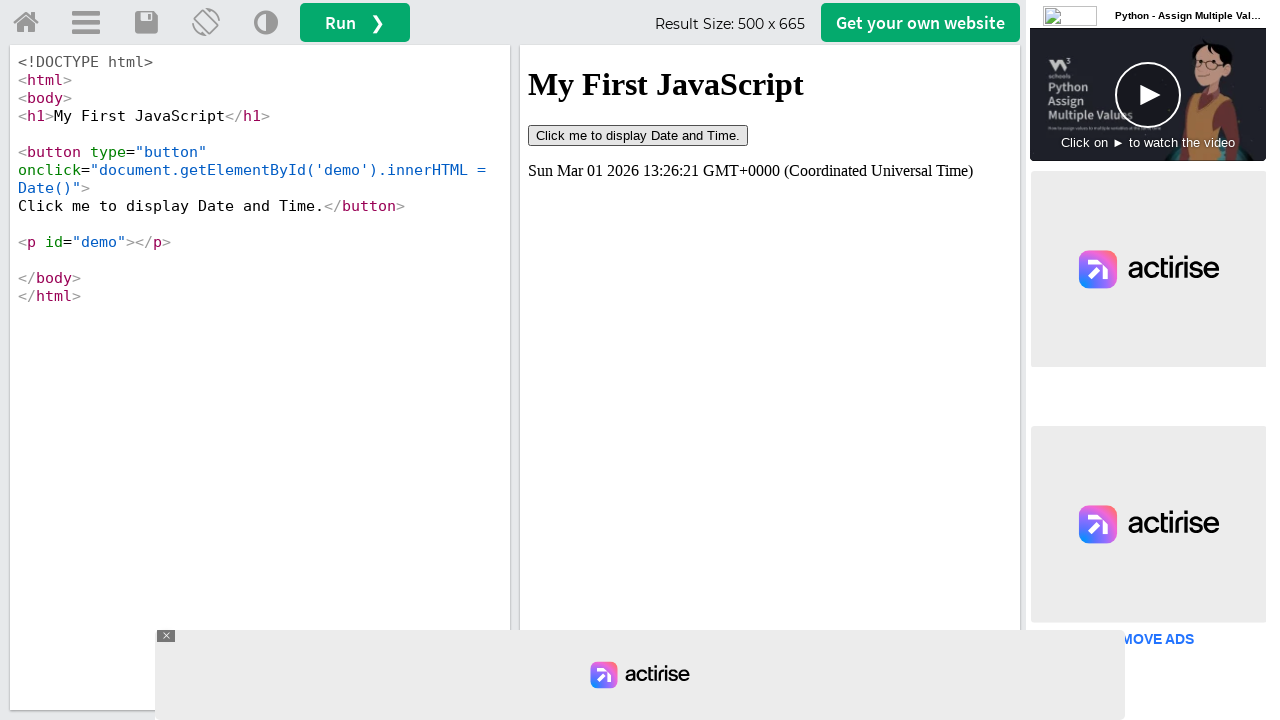

Clicked home icon to switch back to main page at (26, 23) on a#tryhome
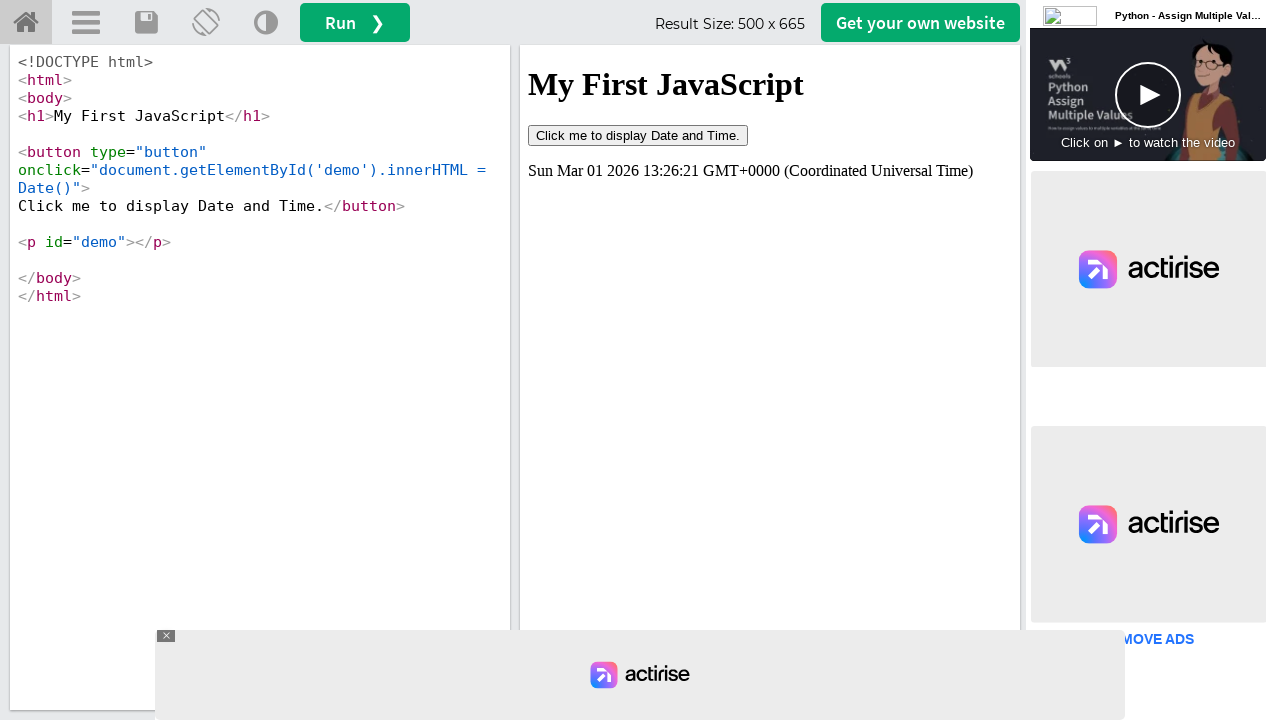

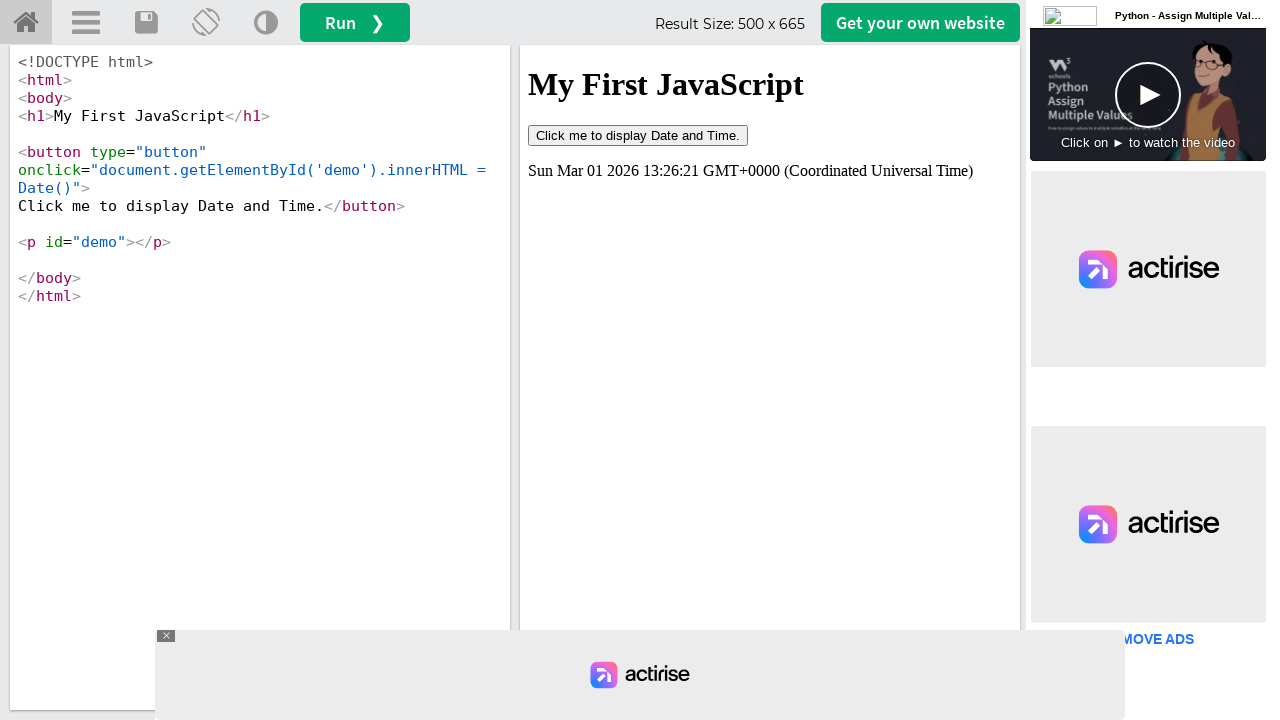